Tests the forbidden link functionality on DemoQA site by clicking a link that returns a 403 Forbidden response and verifying the response message is displayed

Starting URL: https://demoqa.com/links

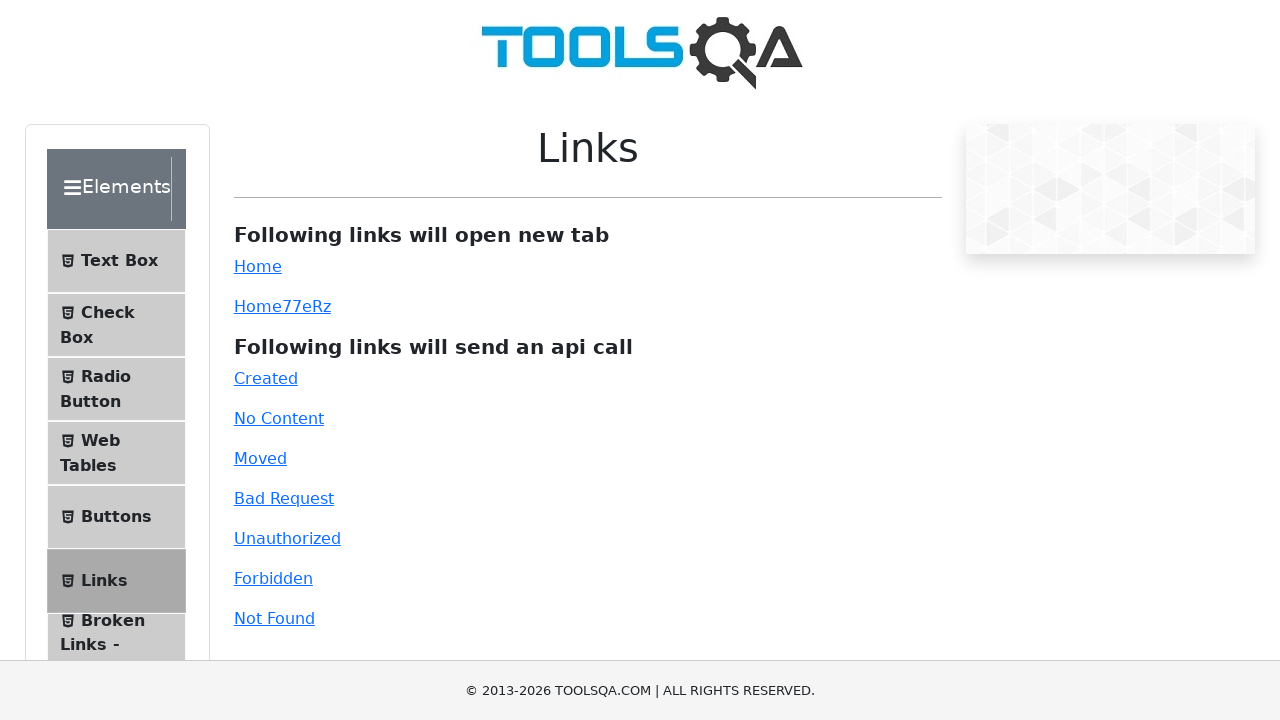

Clicked the forbidden link to trigger 403 Forbidden response at (273, 578) on #forbidden
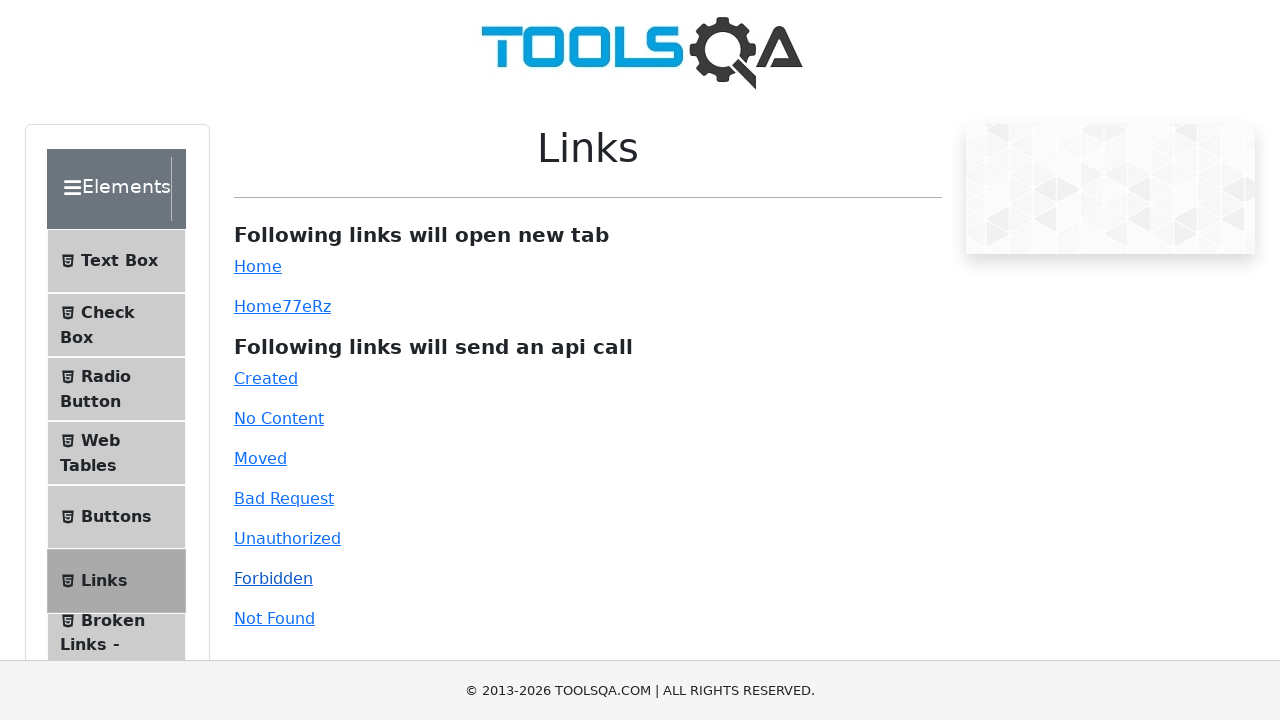

Verified link response message is displayed after 403 Forbidden response
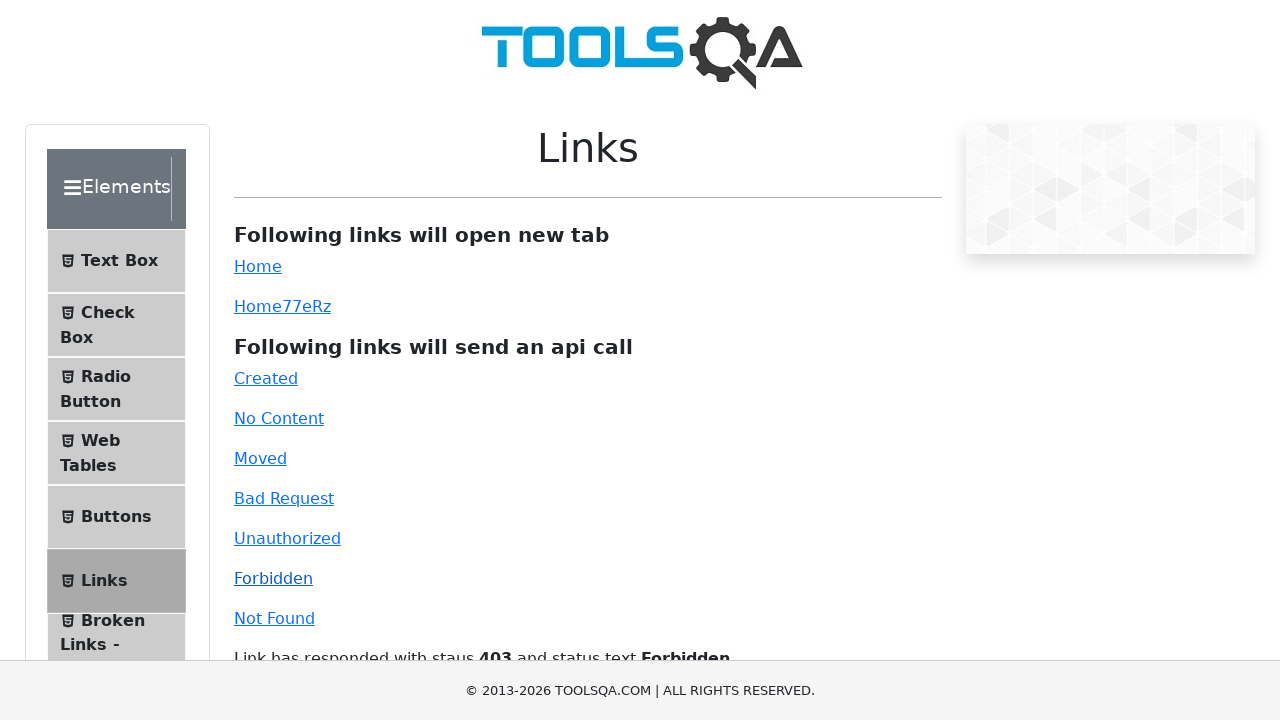

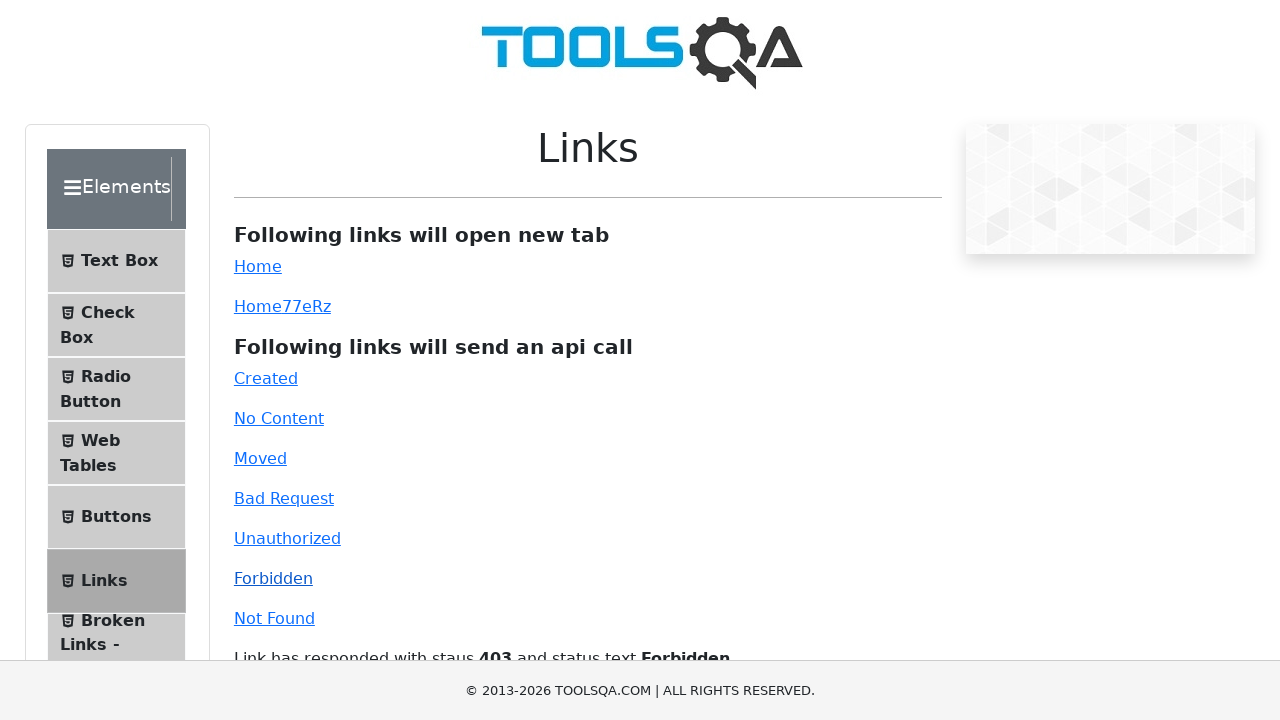